Navigates to the Ukrainian air alerts map website and waits for the page content to fully load.

Starting URL: https://alerts.in.ua/

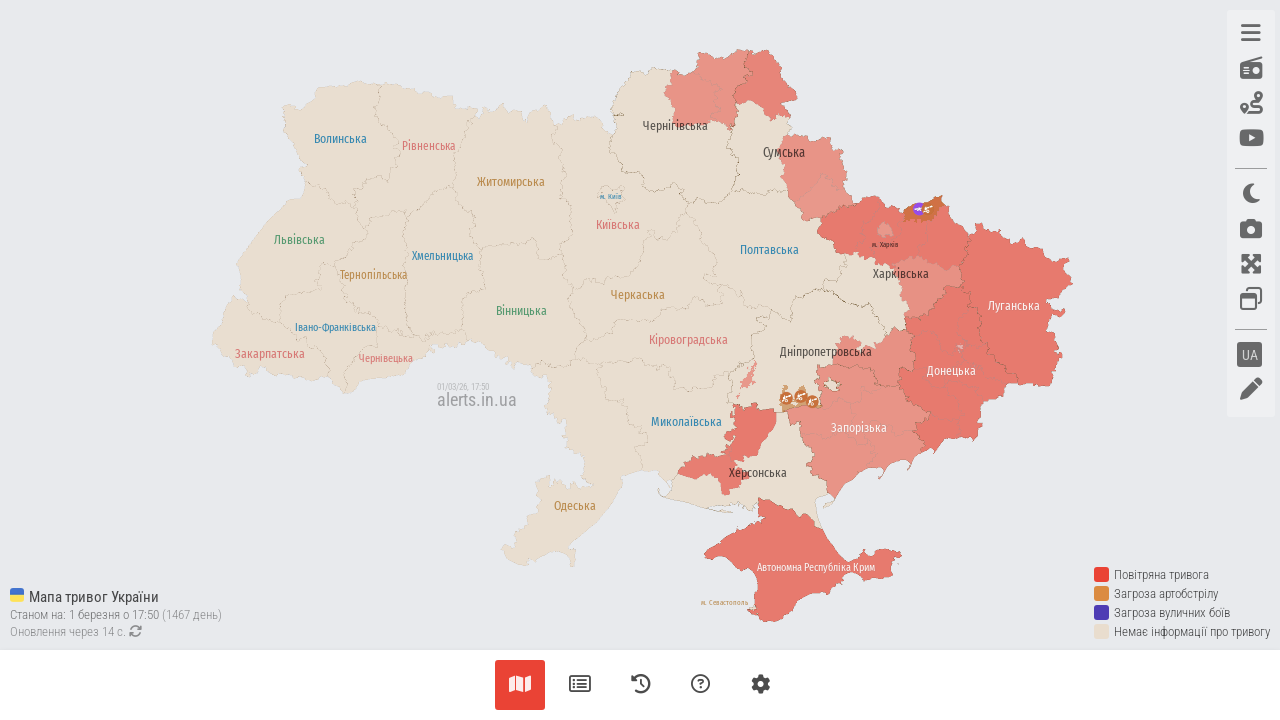

Navigated to Ukrainian air alerts map website
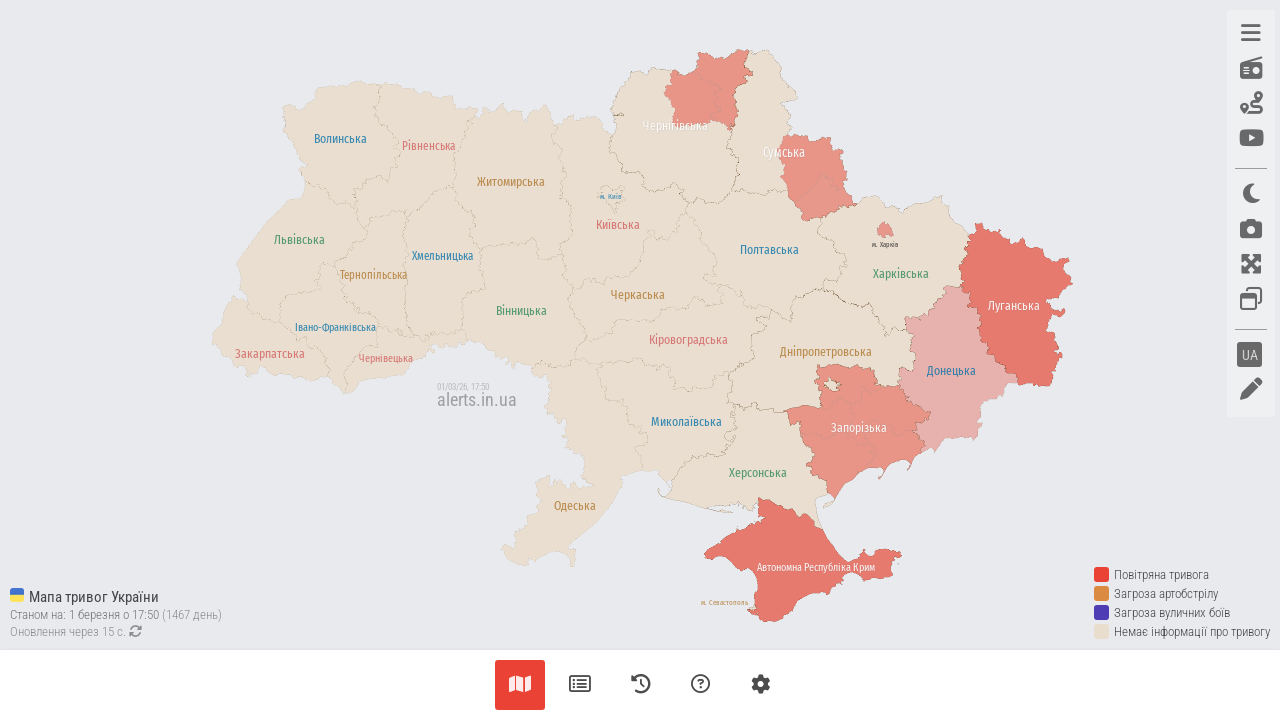

Waited for page to fully load (networkidle state reached)
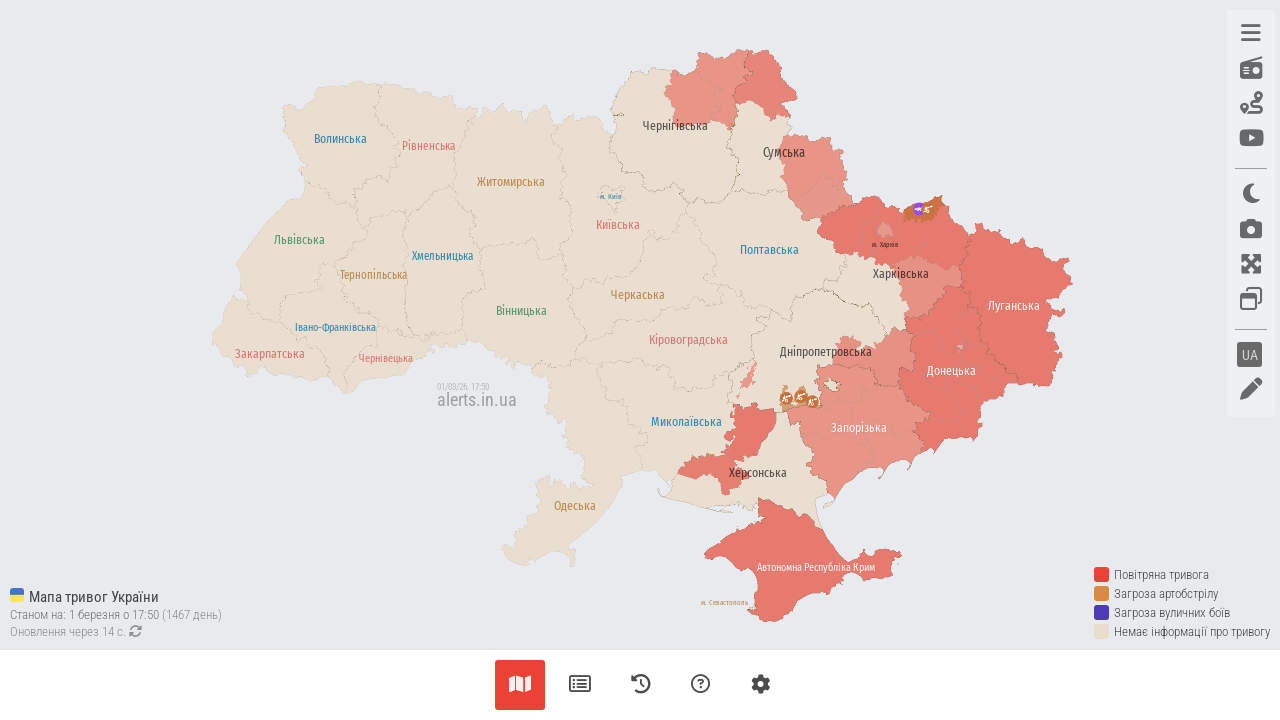

Confirmed main map content is visible
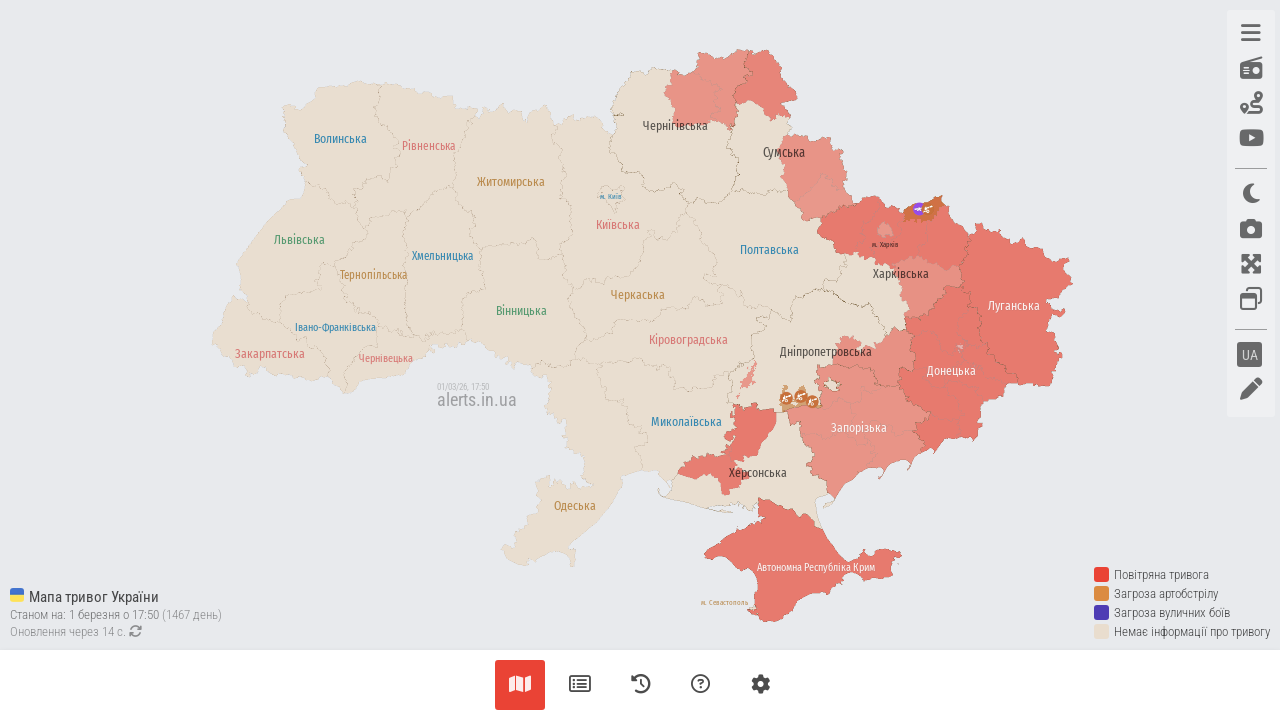

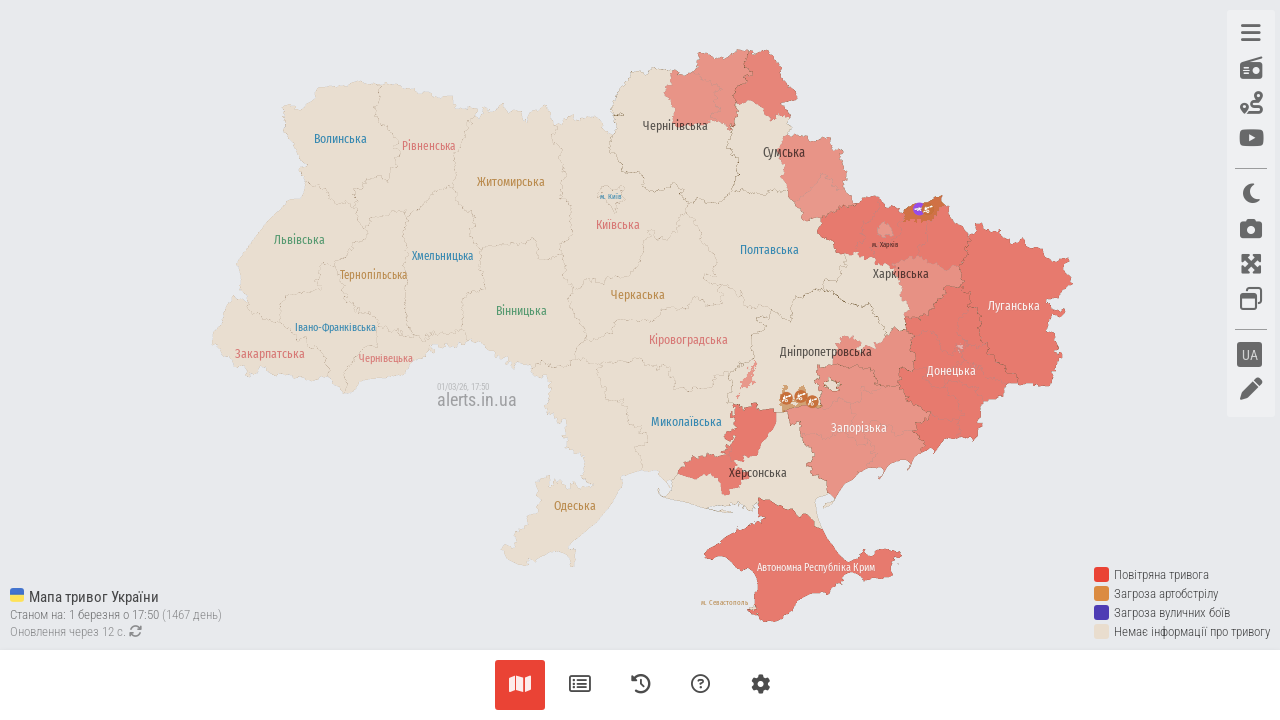